Tests dynamic controls functionality by toggling a checkbox visibility and then clicking the checkbox after it reappears

Starting URL: https://www.training-support.net/webelements/dynamic-controls

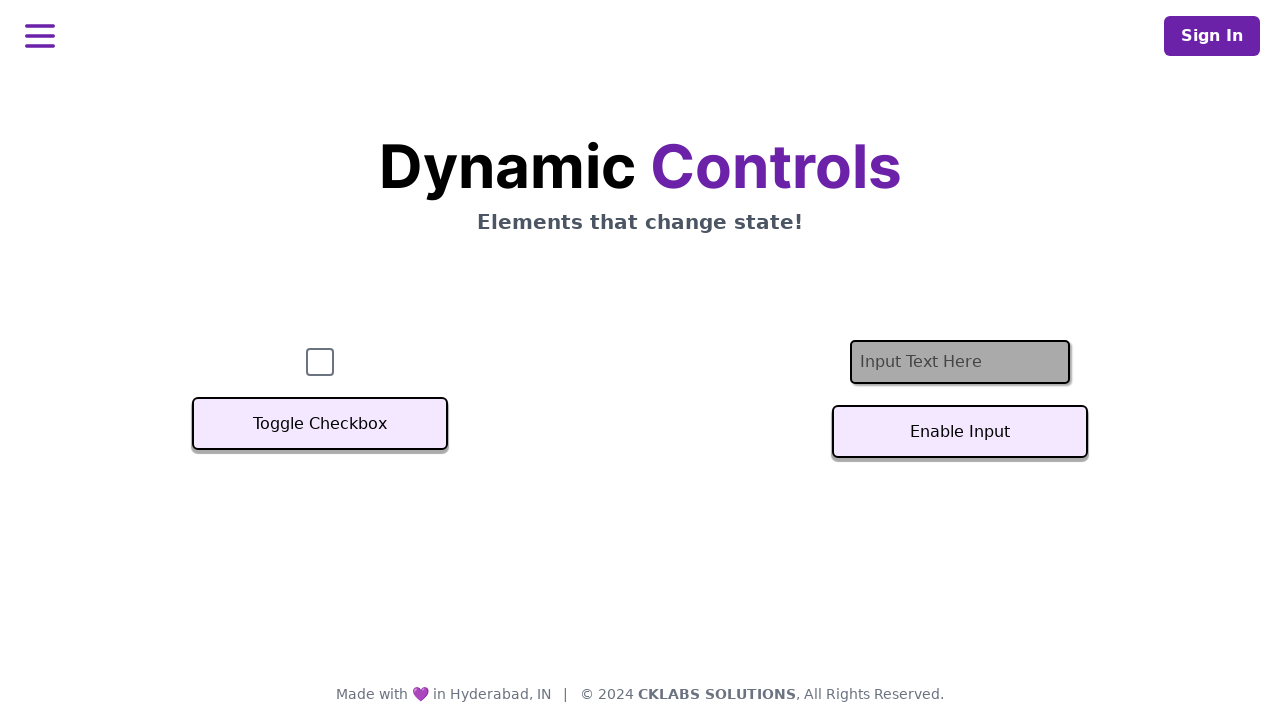

Verified checkbox is visible on the page
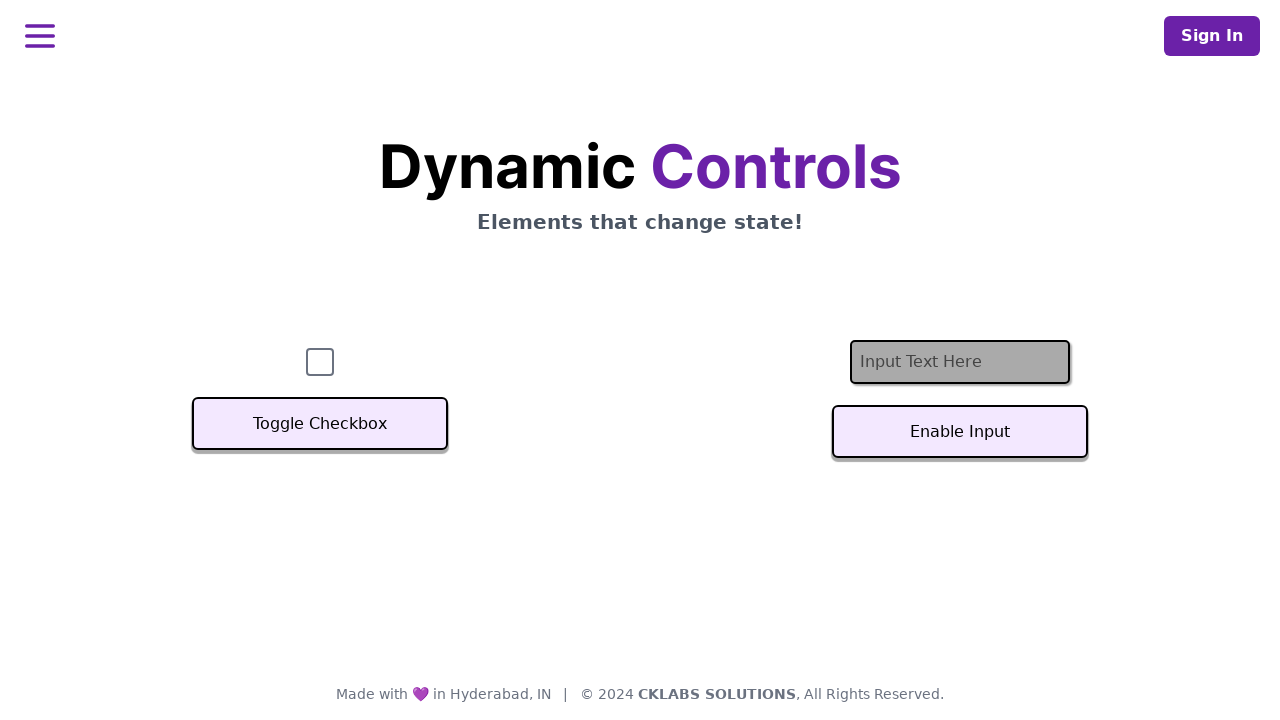

Clicked Toggle Checkbox button to hide the checkbox at (320, 424) on xpath=//button[text()='Toggle Checkbox']
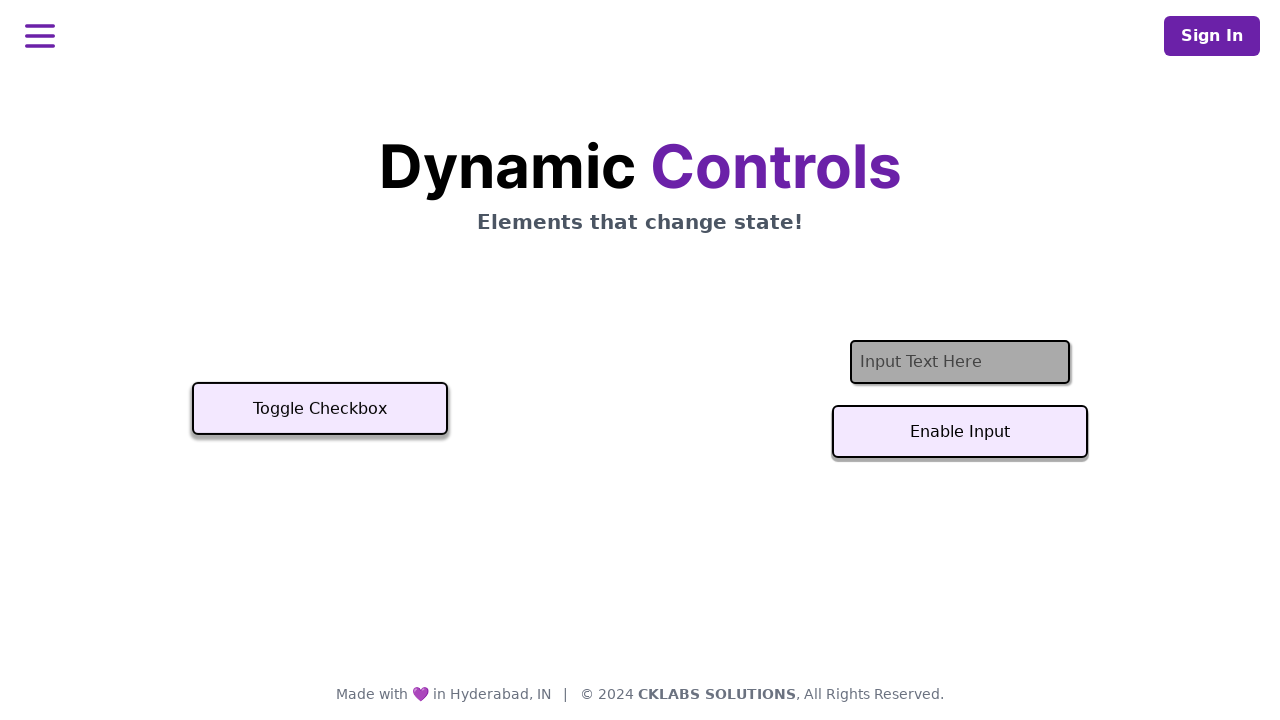

Confirmed checkbox is now hidden
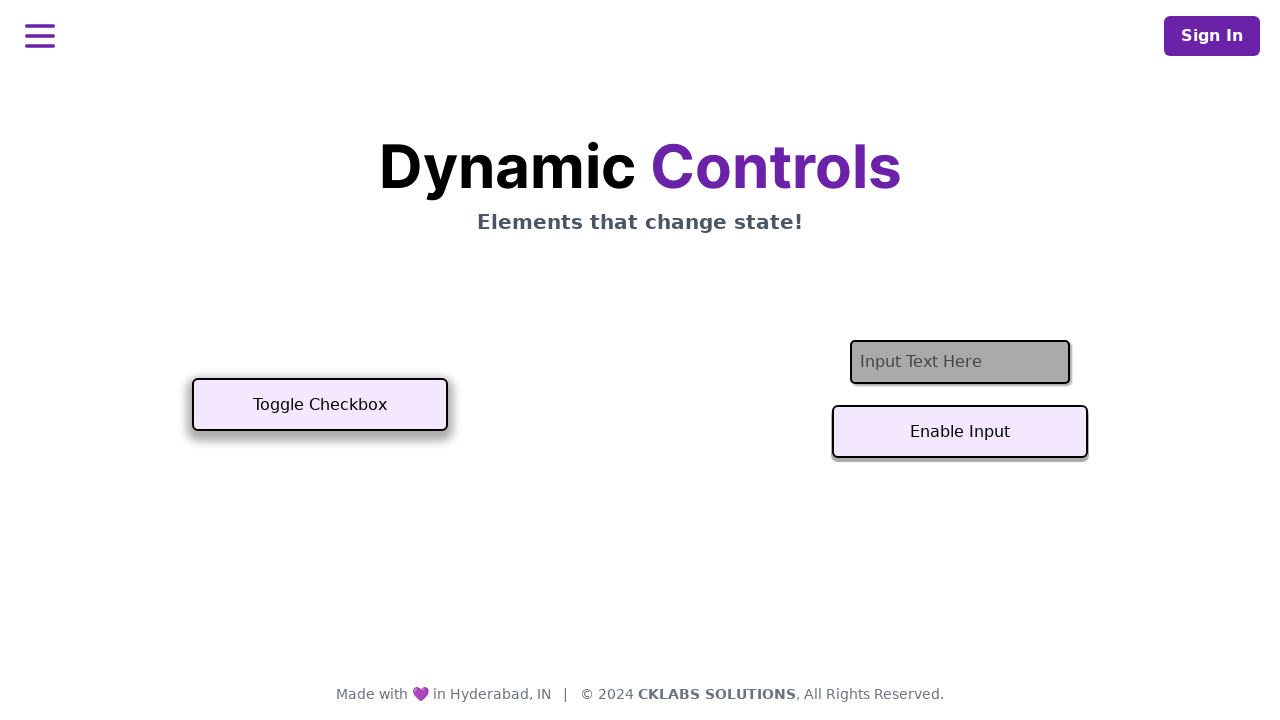

Clicked Toggle Checkbox button again to show the checkbox at (320, 405) on xpath=//button[text()='Toggle Checkbox']
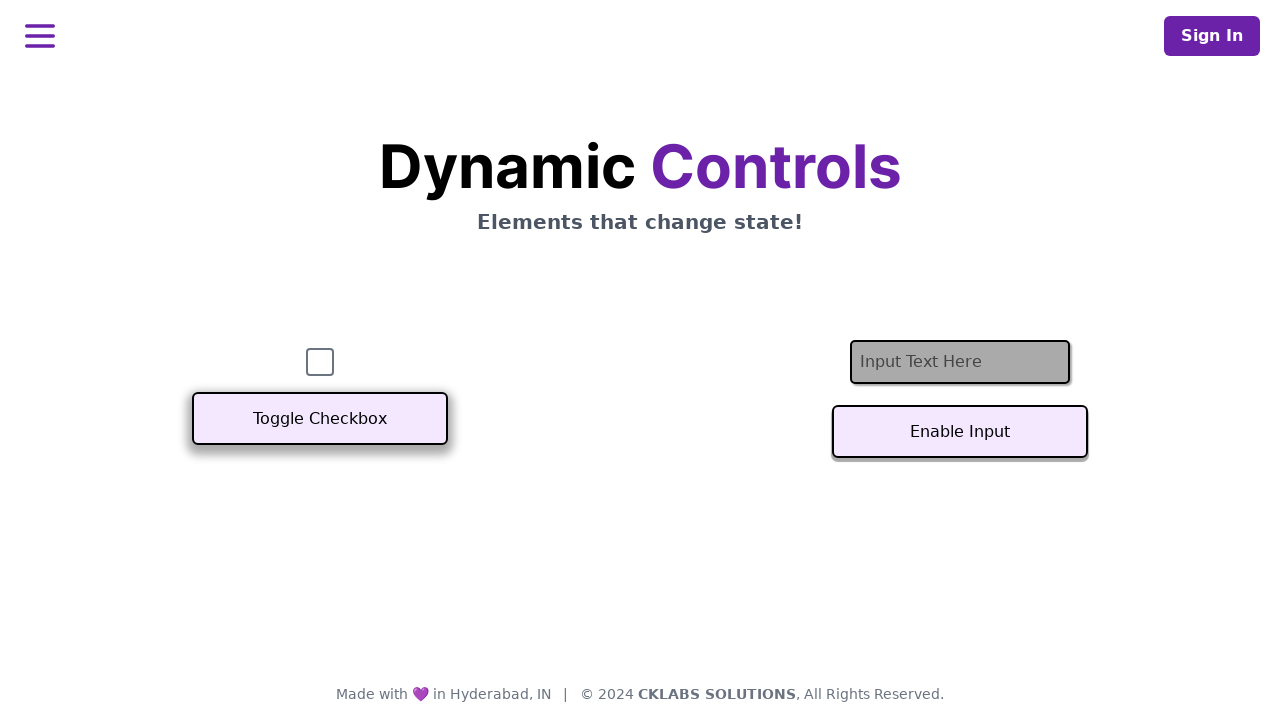

Confirmed checkbox is visible again
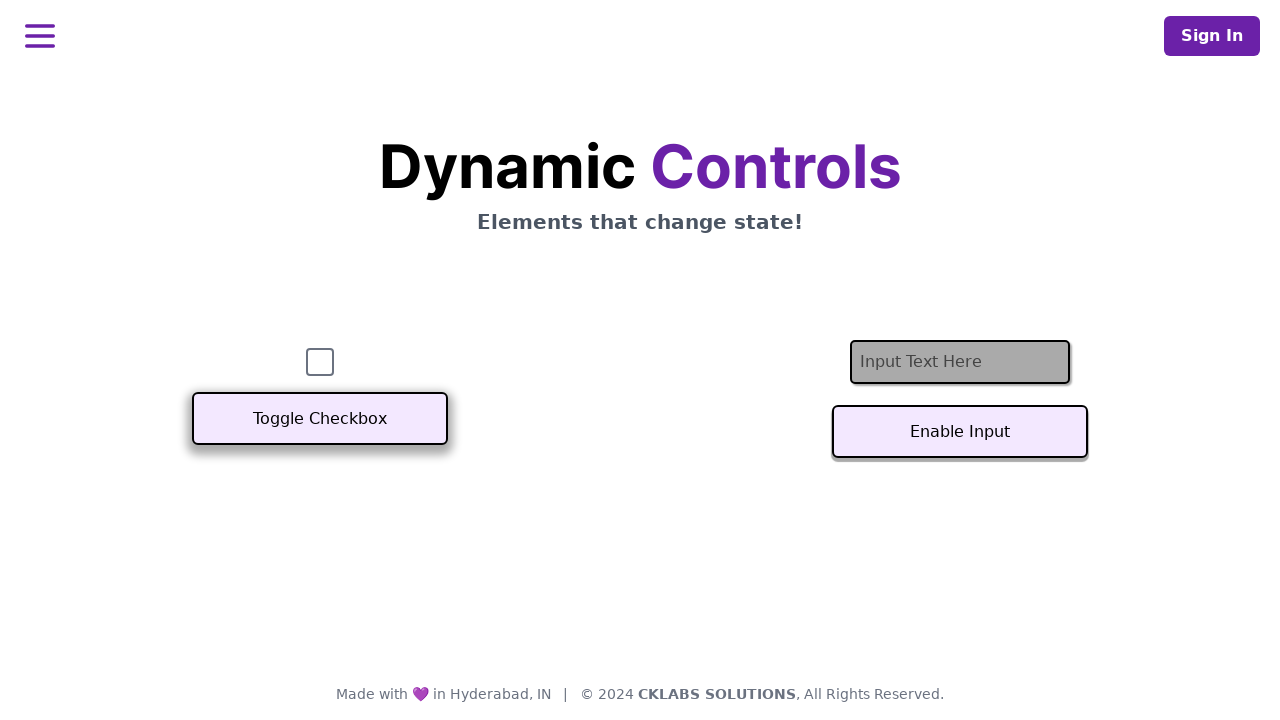

Clicked the checkbox after it reappeared at (320, 362) on #checkbox
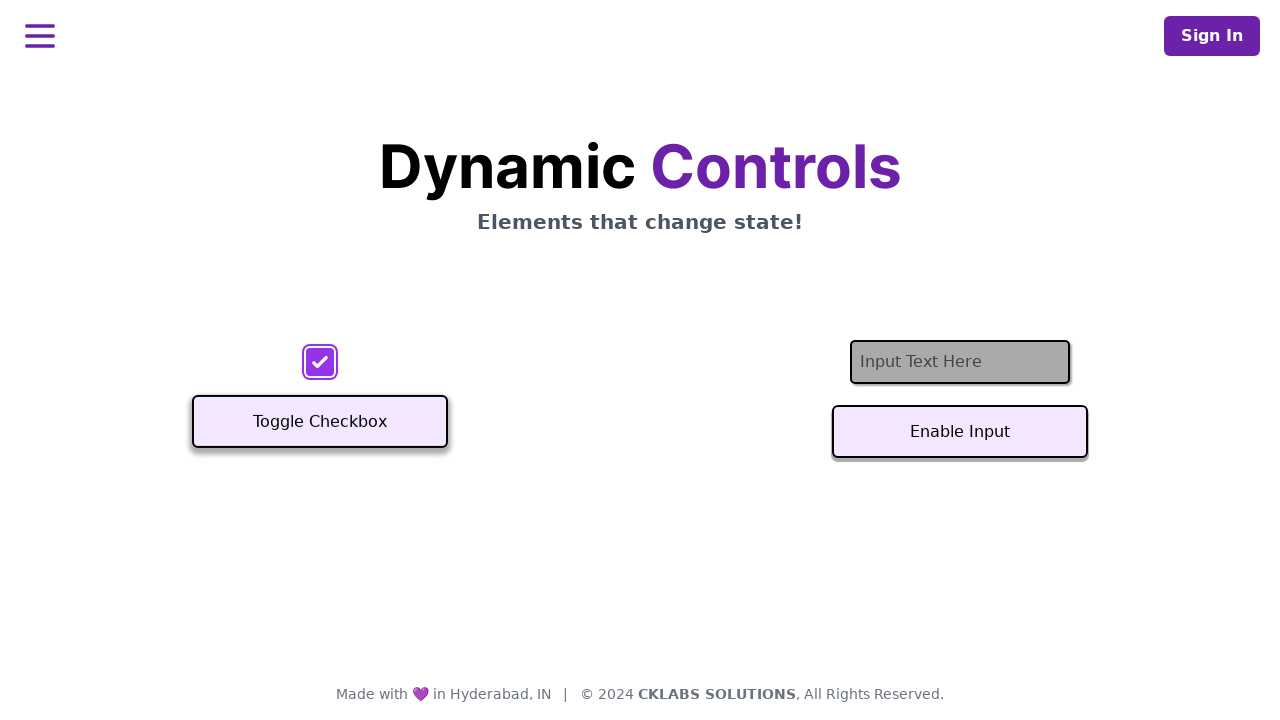

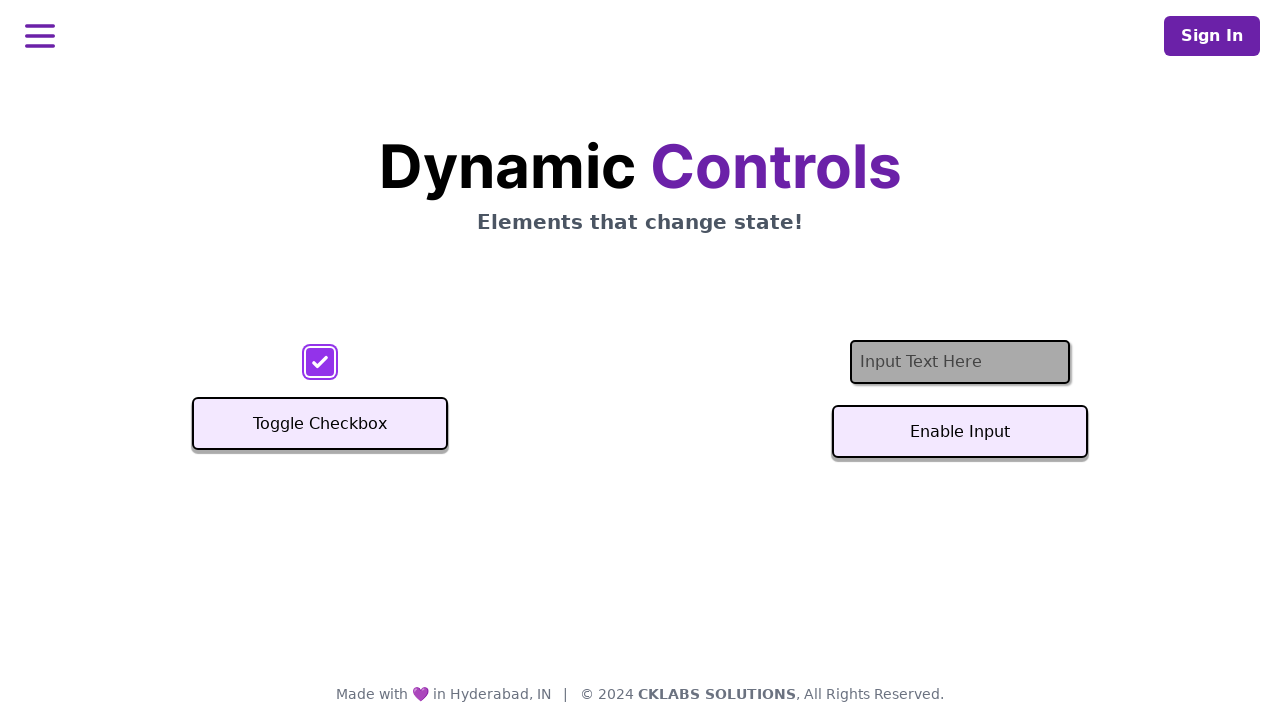